Tests hover functionality by navigating to the widgets section, clicking on tool tips page, and hovering over a text box to trigger a tooltip message

Starting URL: https://demo-project.wedevx.co

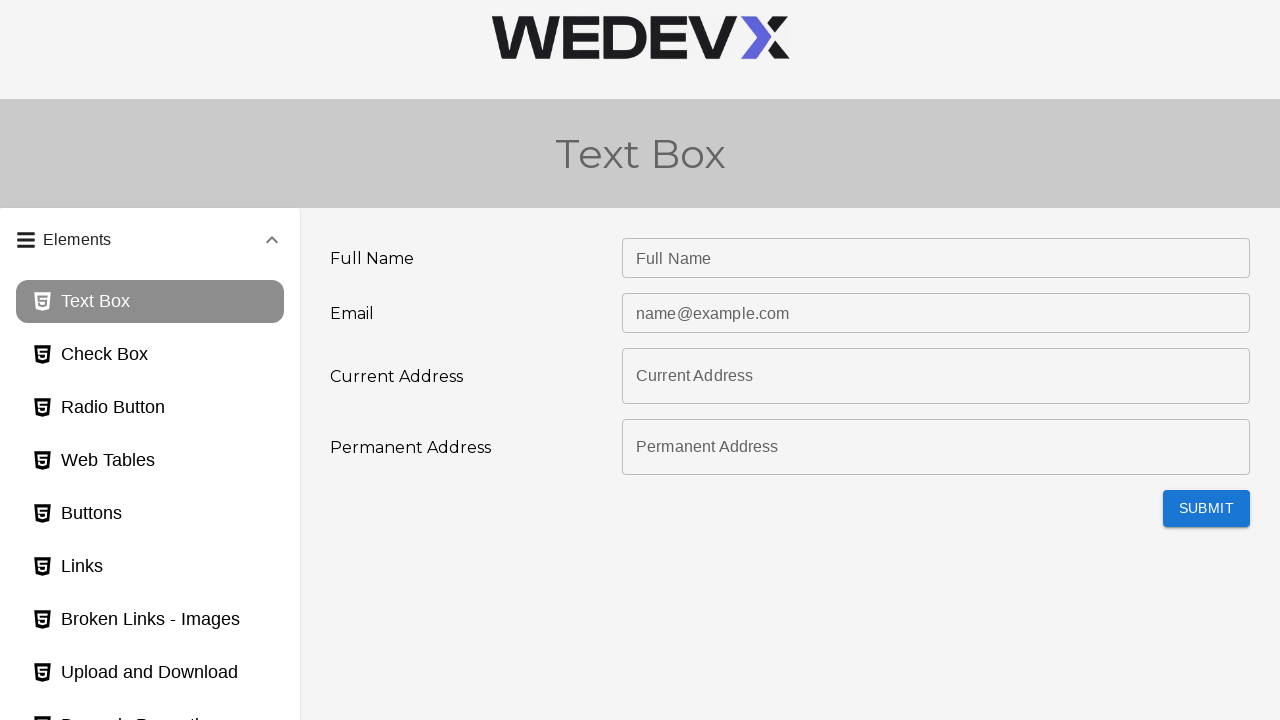

Clicked on the widgets panel to expand it at (150, 573) on #panel4bh-header
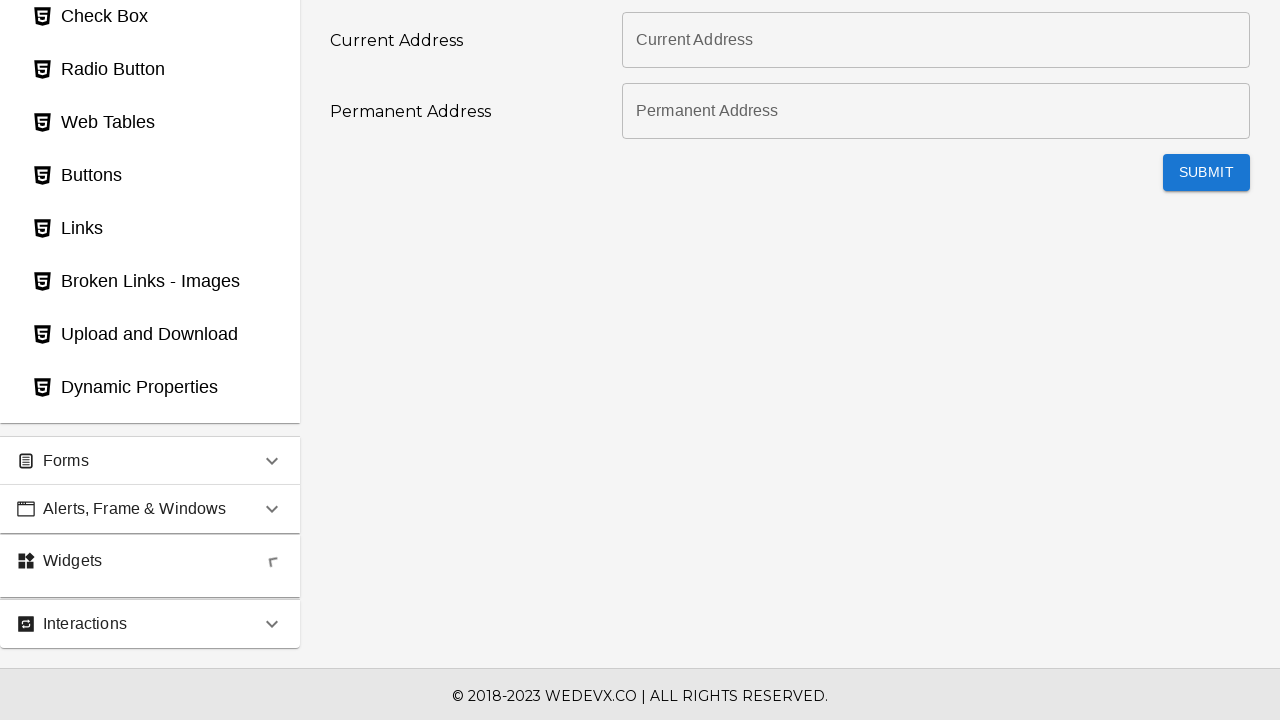

Clicked on the tool tips page link at (150, 699) on #toolTips_page
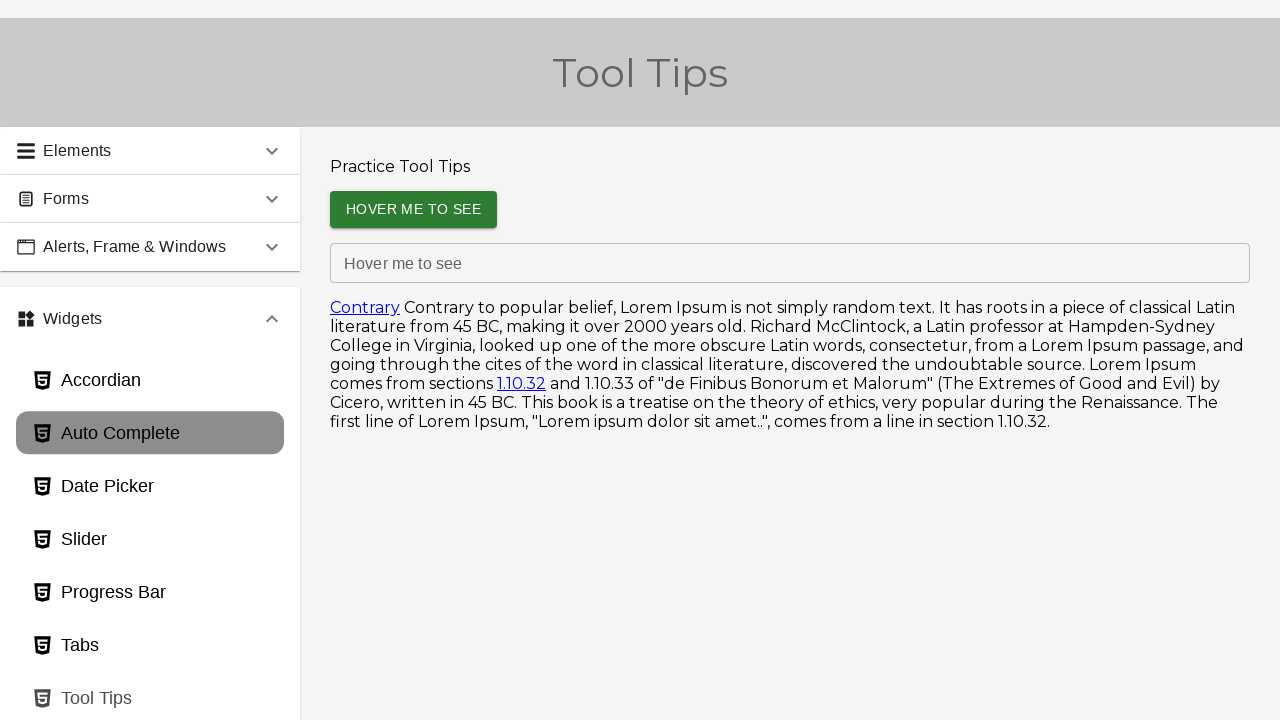

Located the hover element
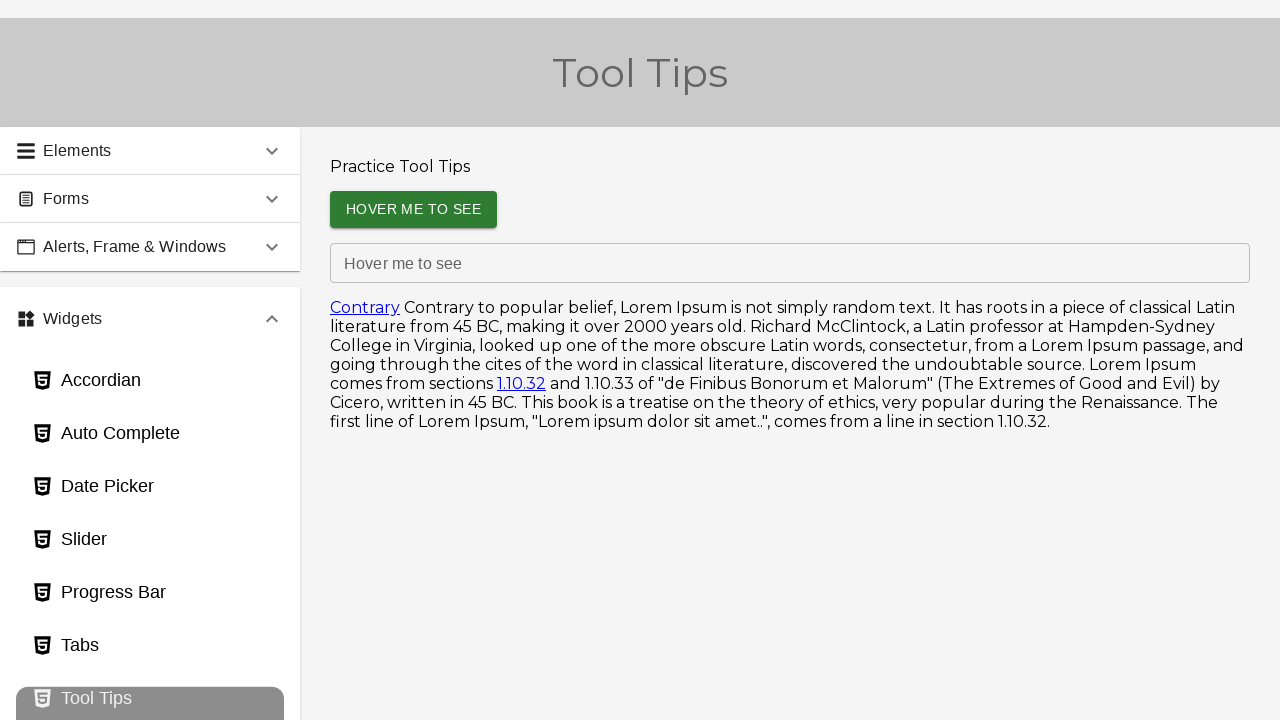

Hovered over the text box to trigger tooltip message at (790, 263) on xpath=//label[contains(text(), 'Hover')]/..
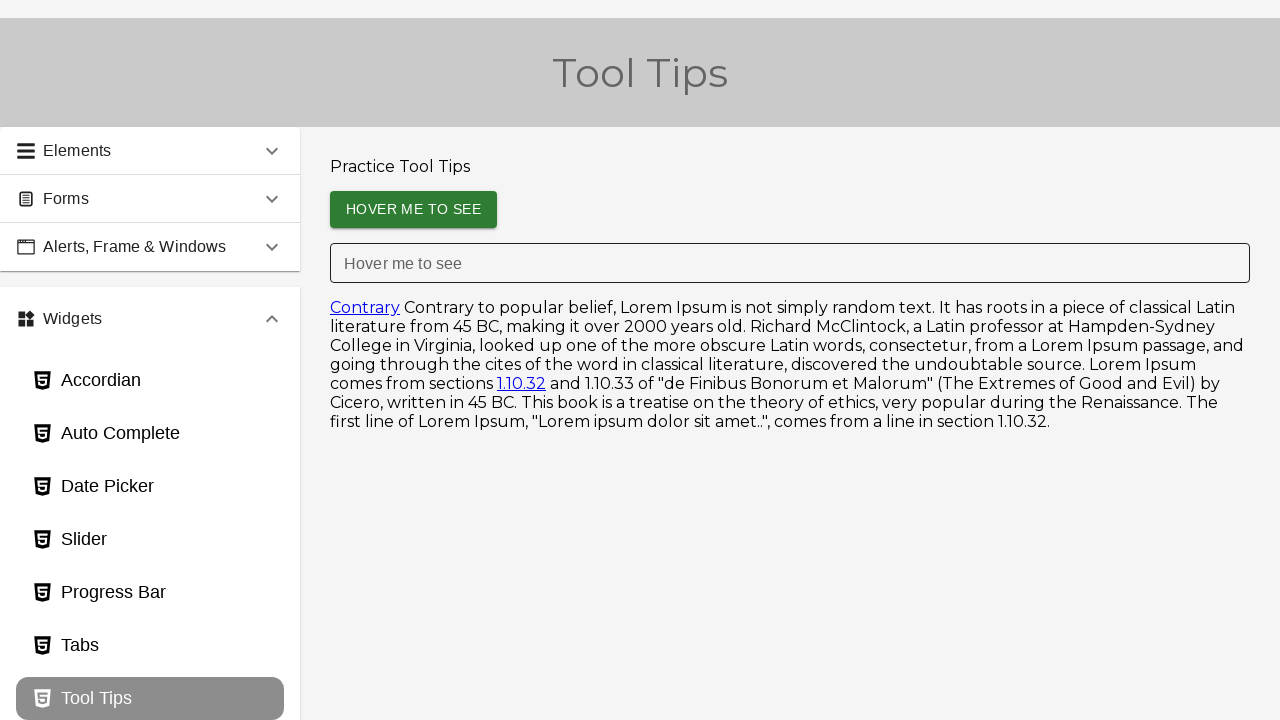

Waited for tooltip to display
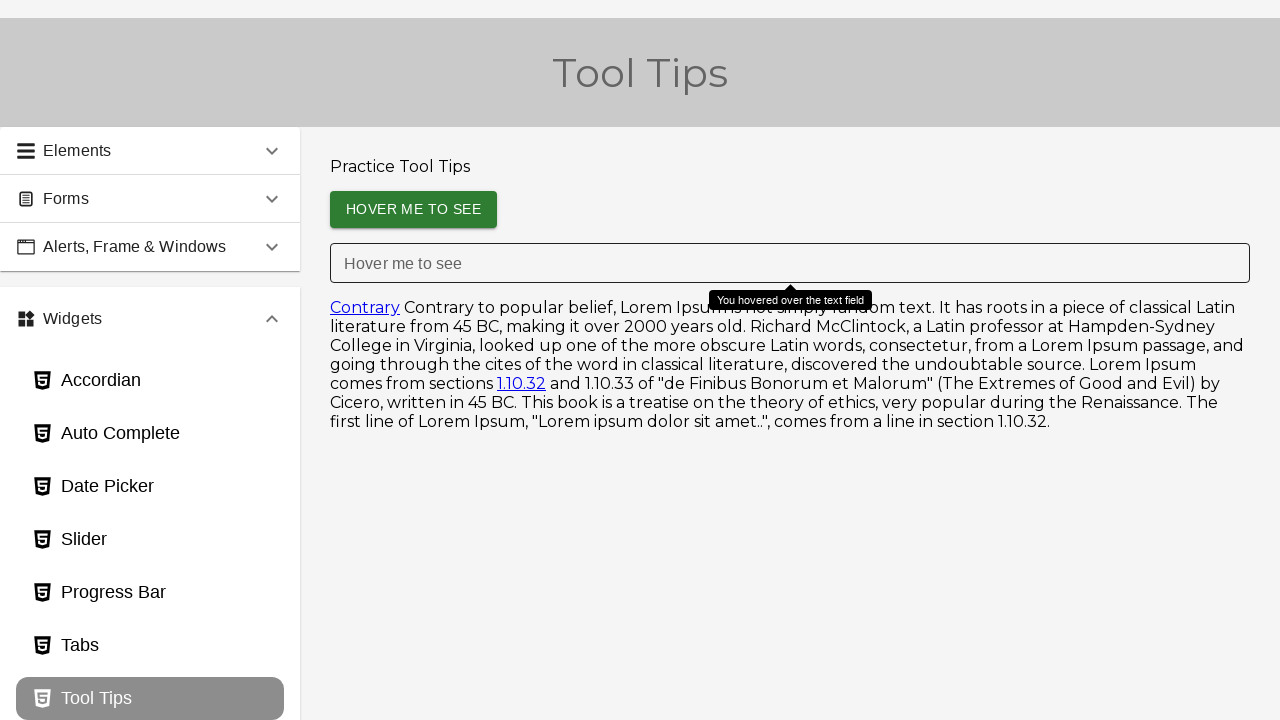

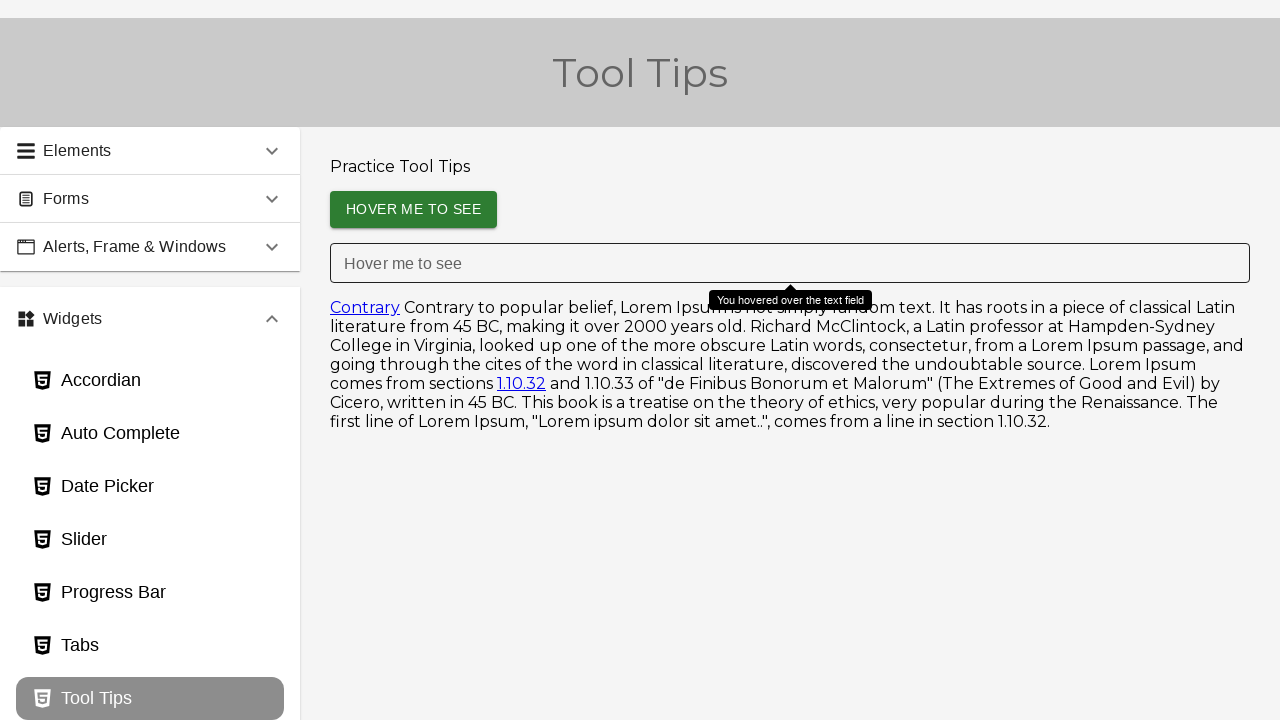